Tests progress bar by starting it, monitoring progress, and stopping when it reaches 75%

Starting URL: http://uitestingplayground.com/progressbar

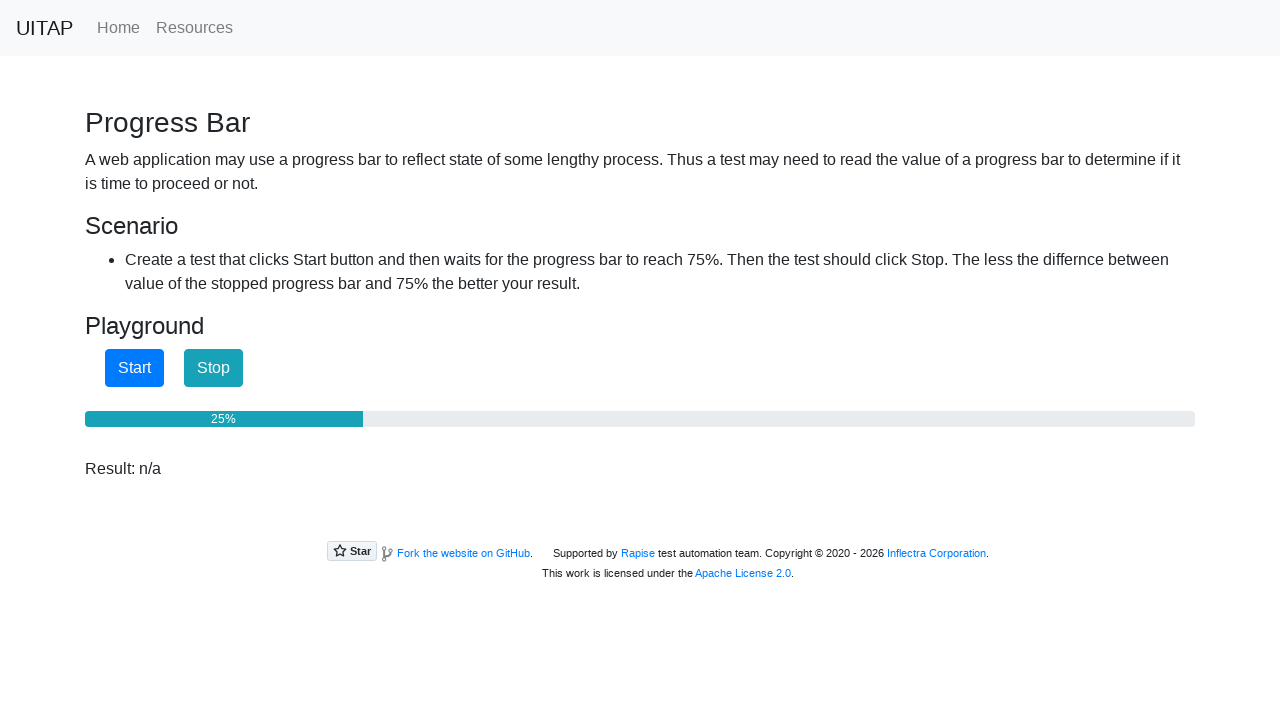

Located start button
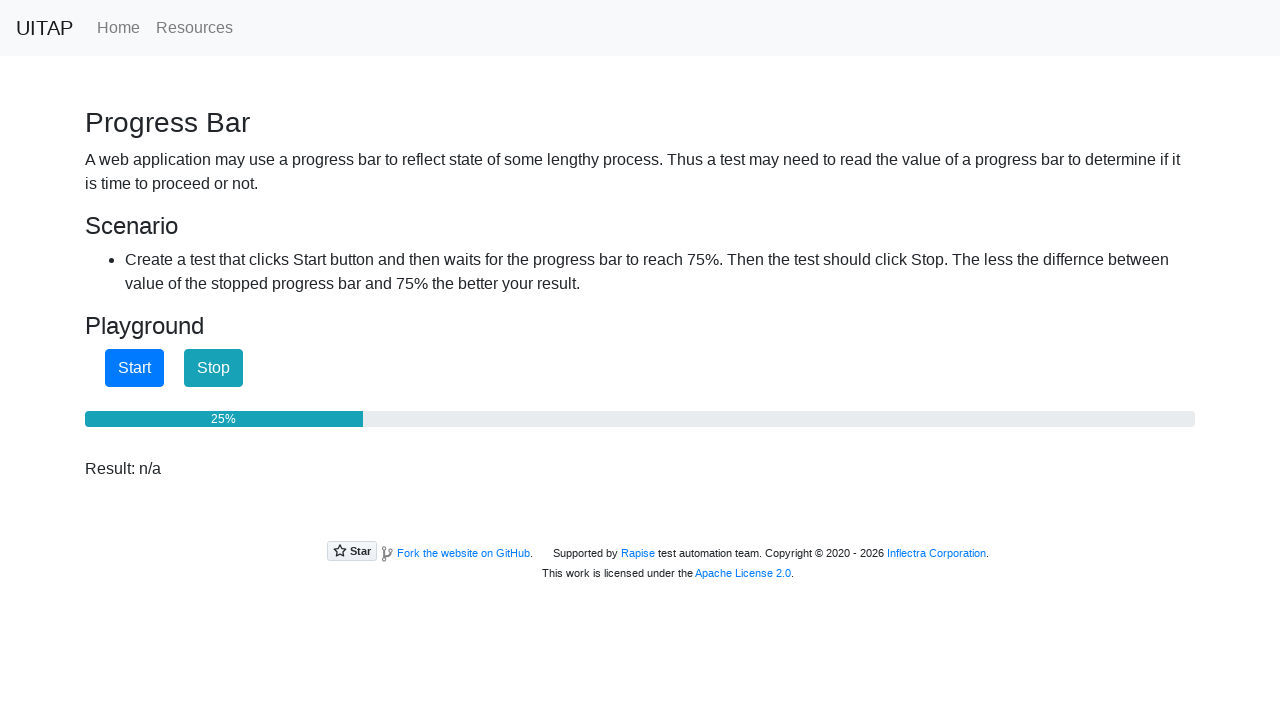

Located stop button
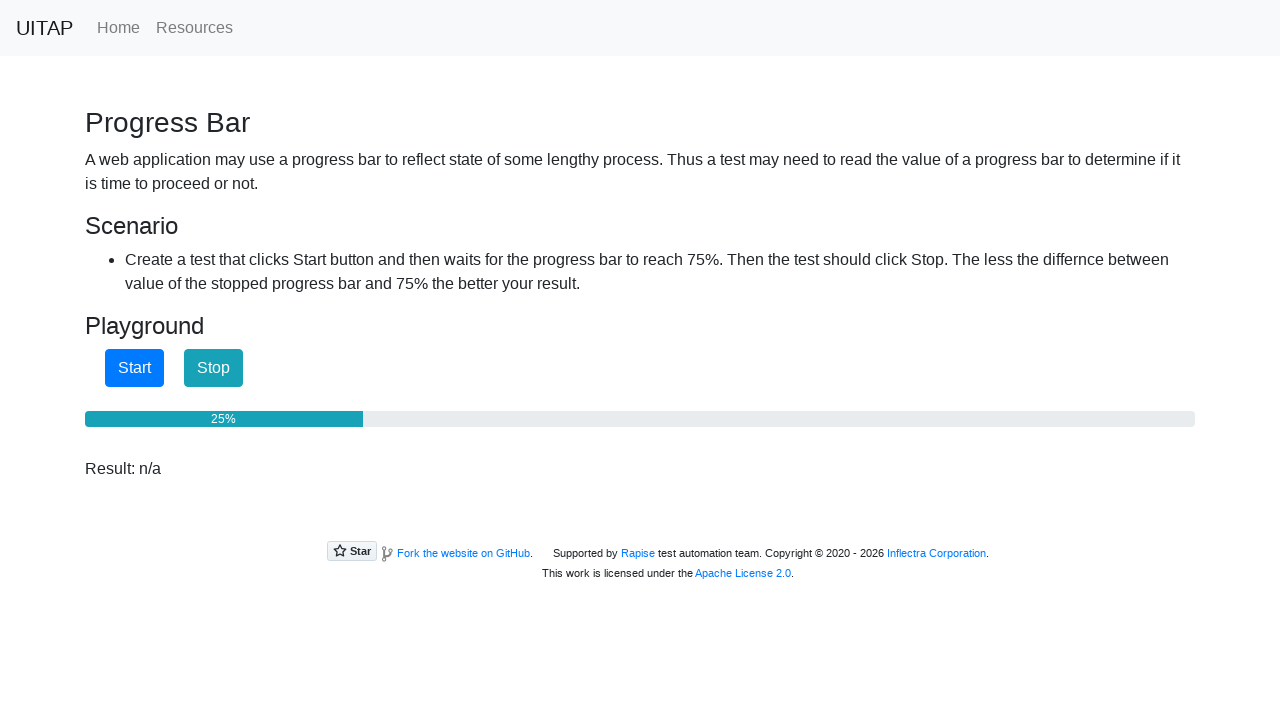

Located progress bar
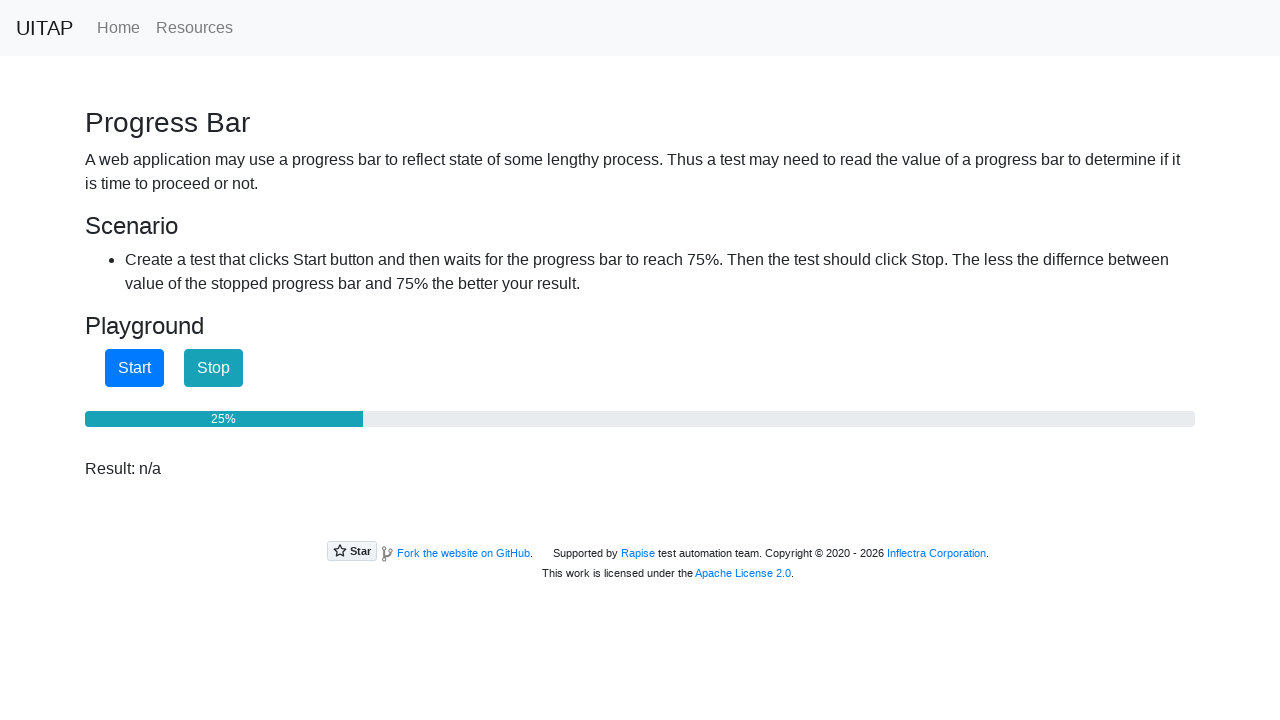

Clicked start button to begin progress bar at (134, 368) on #startButton
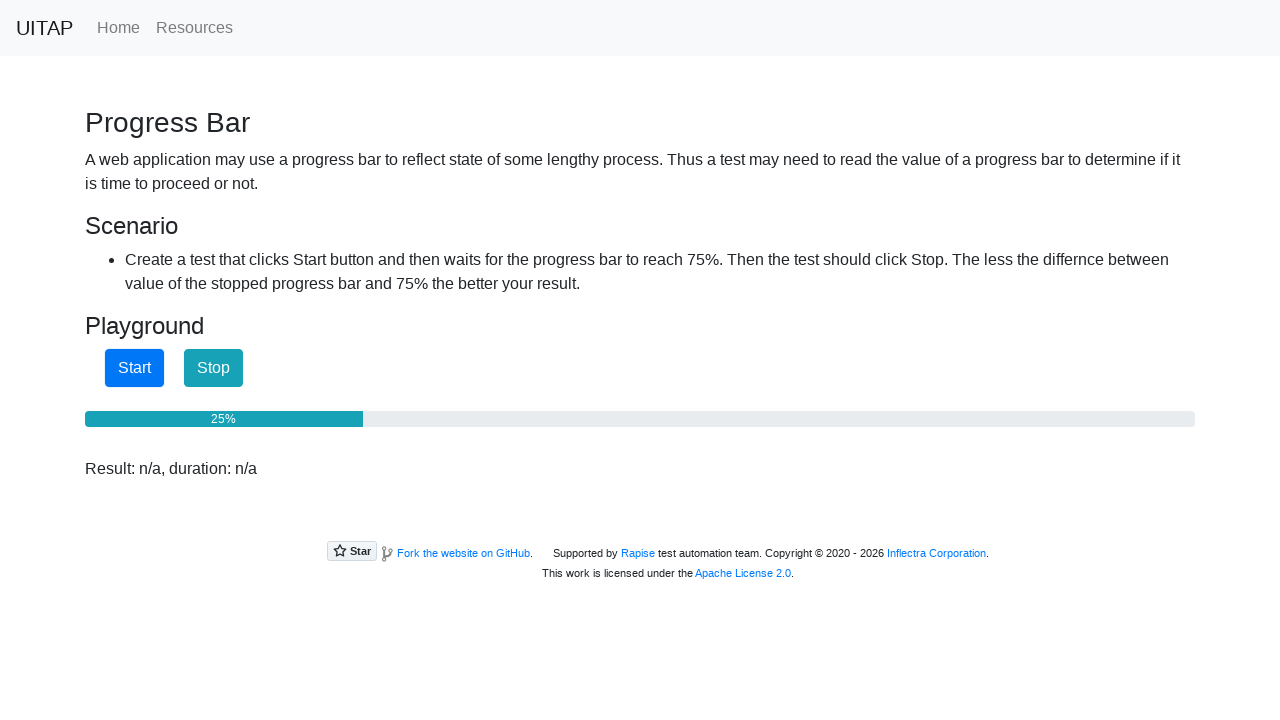

Checked progress bar value: 25%
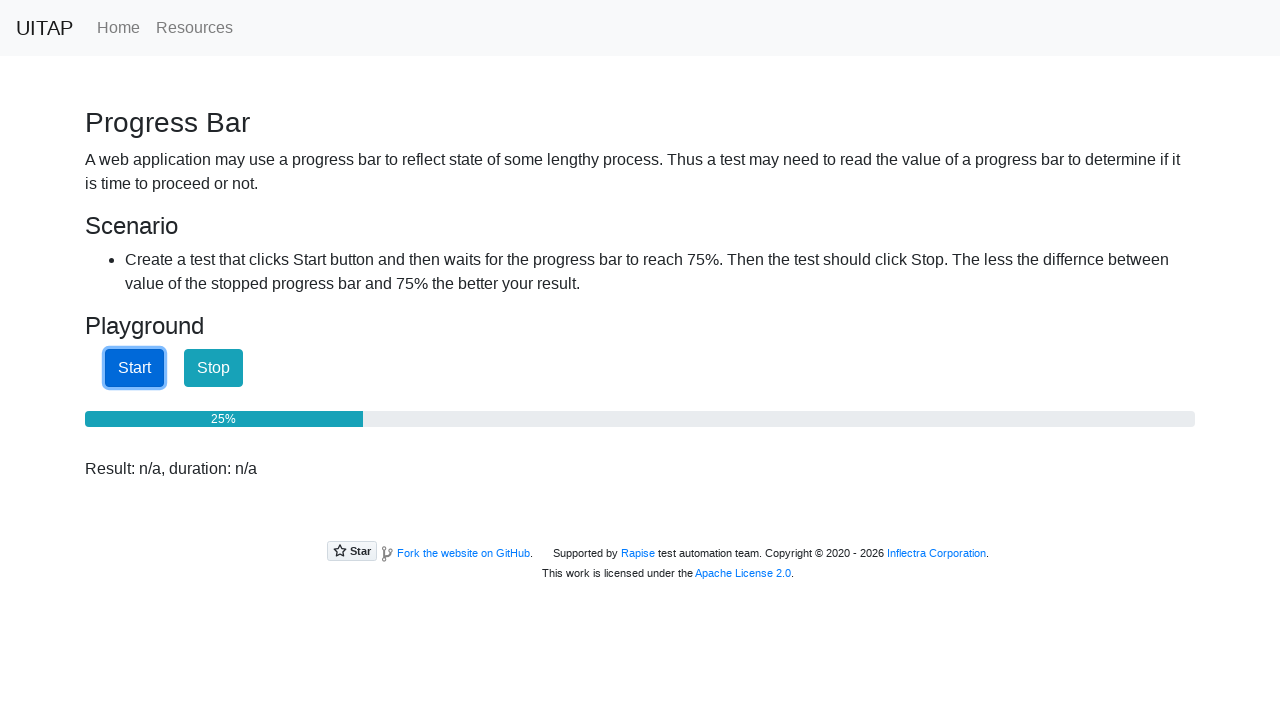

Checked progress bar value: 25%
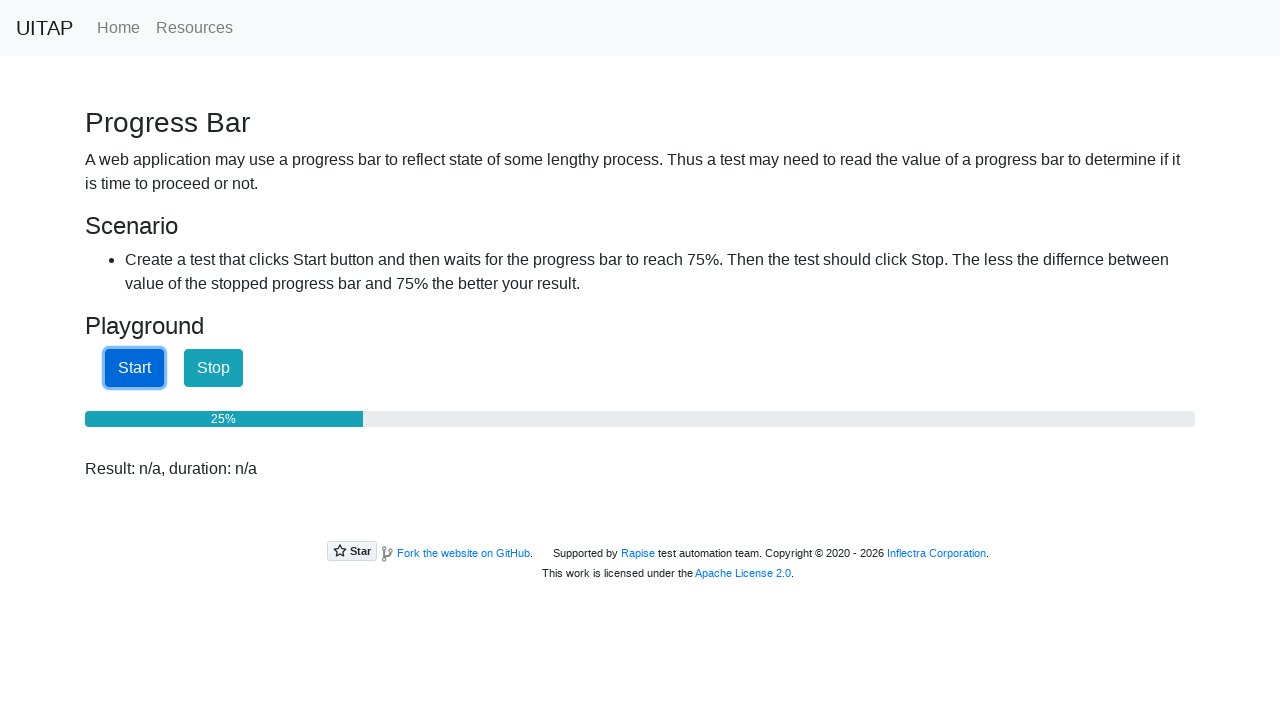

Checked progress bar value: 25%
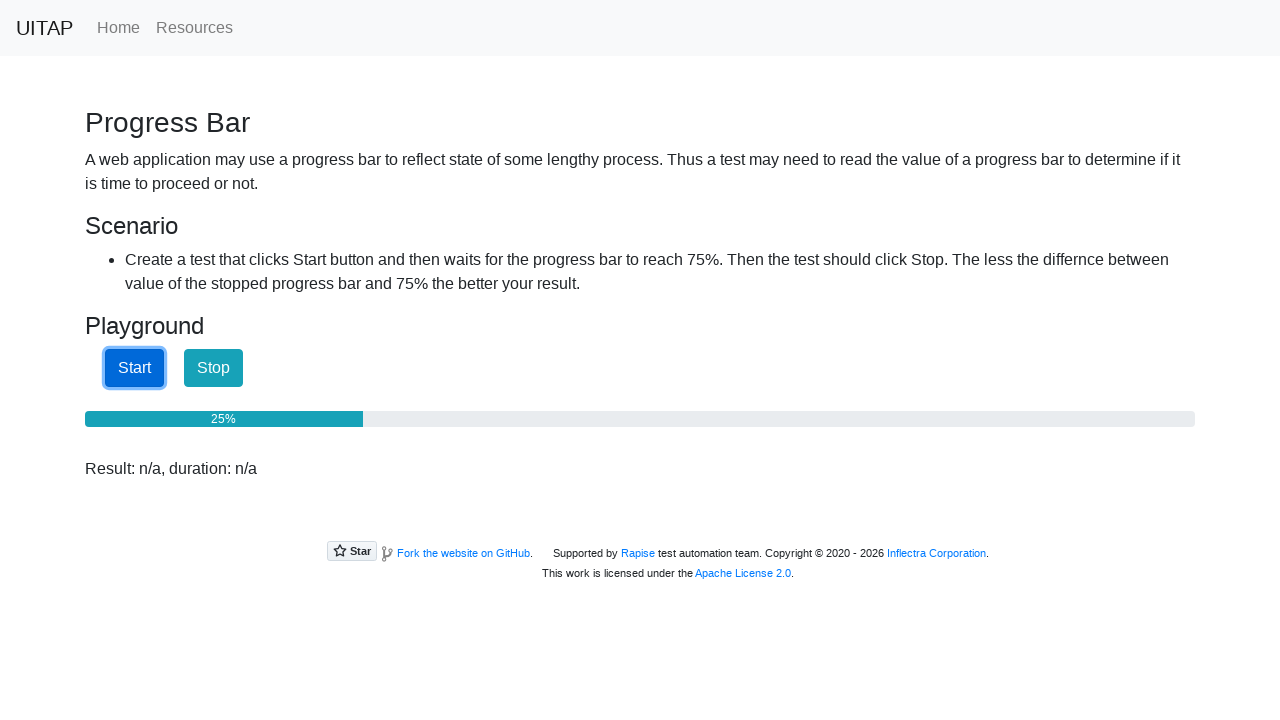

Checked progress bar value: 25%
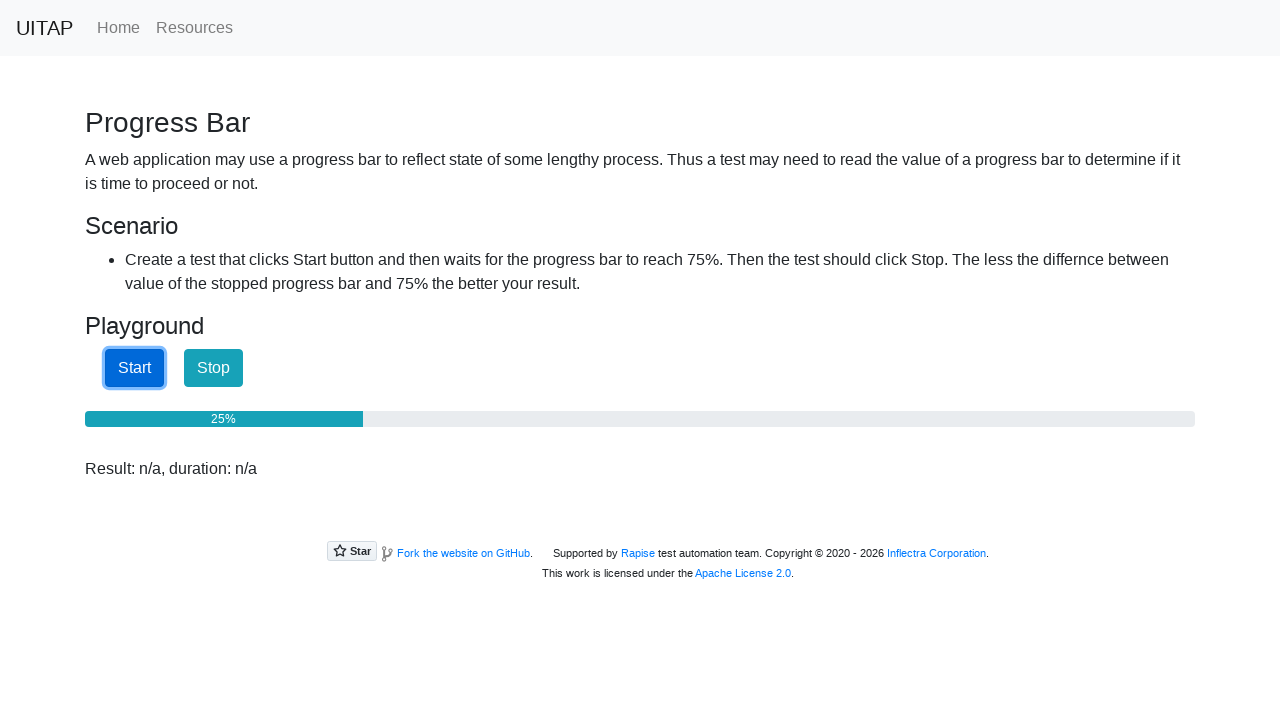

Checked progress bar value: 25%
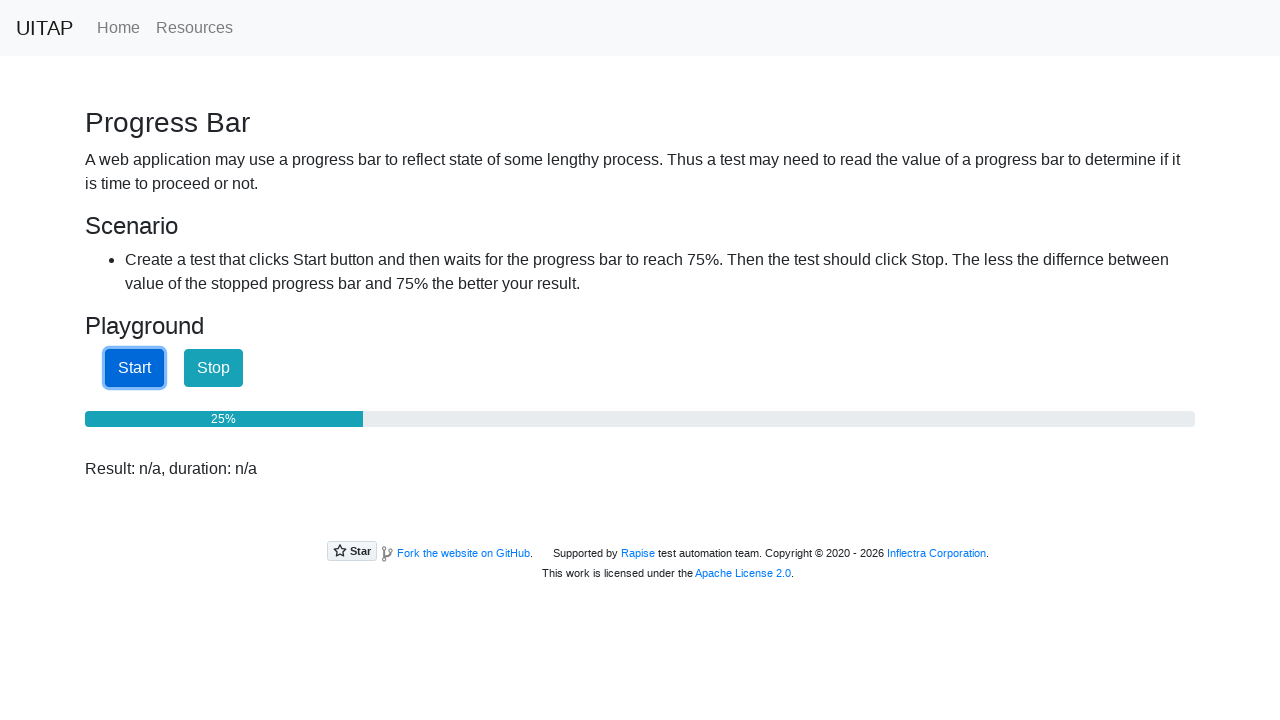

Checked progress bar value: 25%
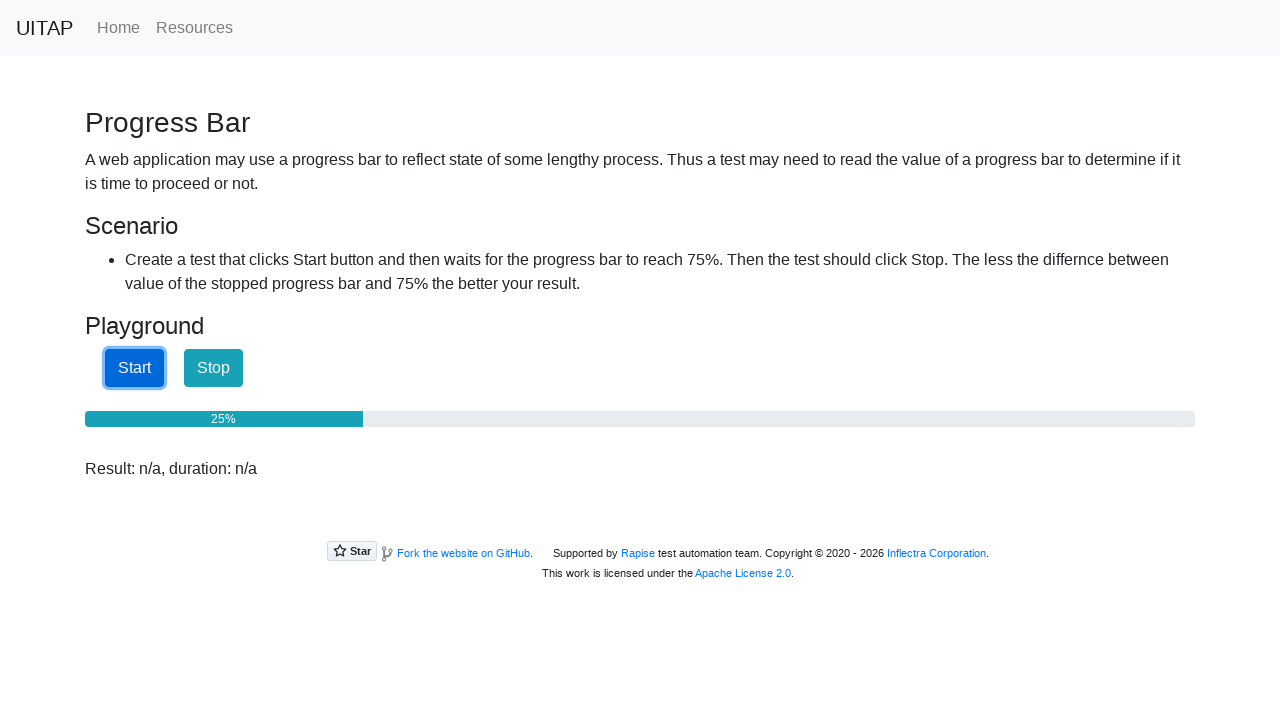

Checked progress bar value: 25%
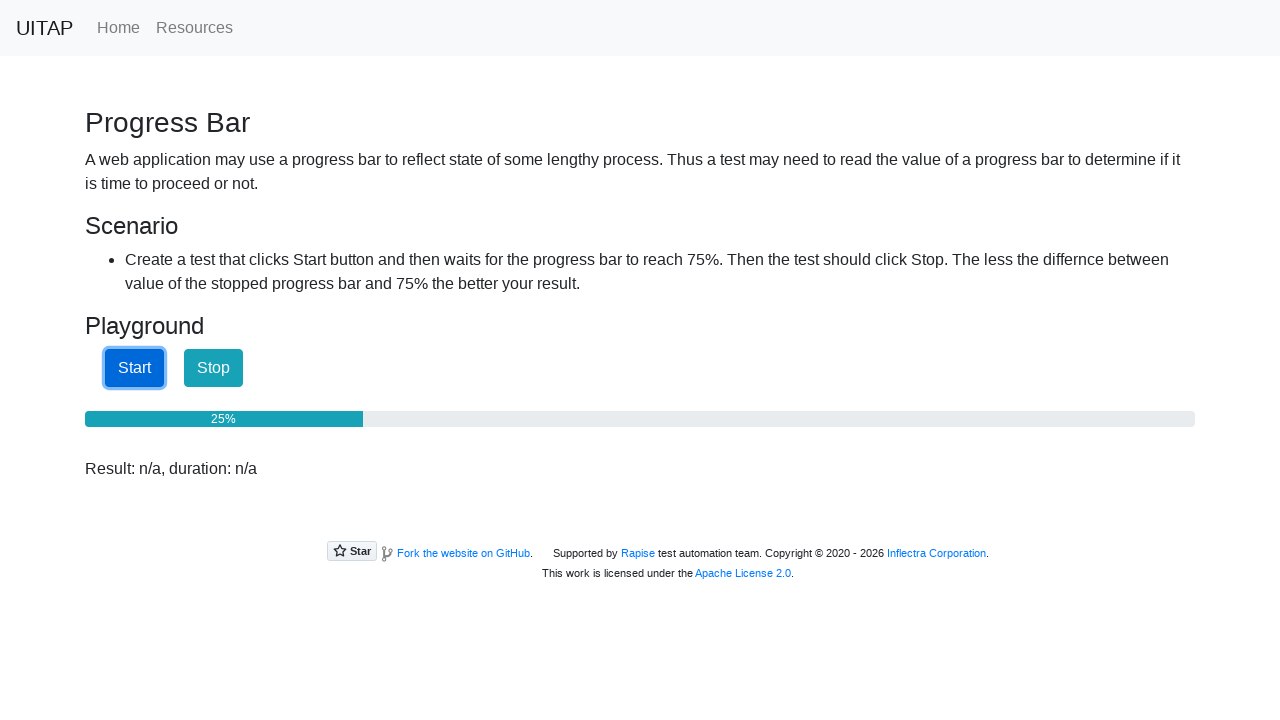

Checked progress bar value: 26%
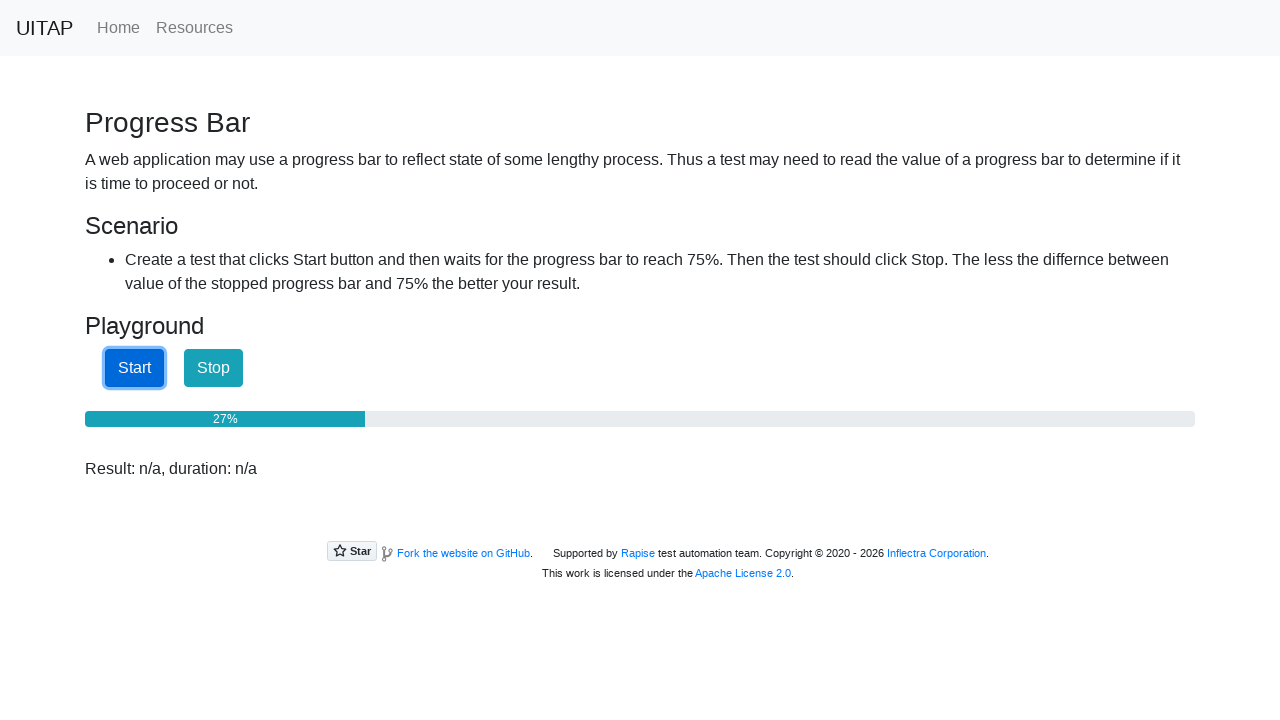

Checked progress bar value: 29%
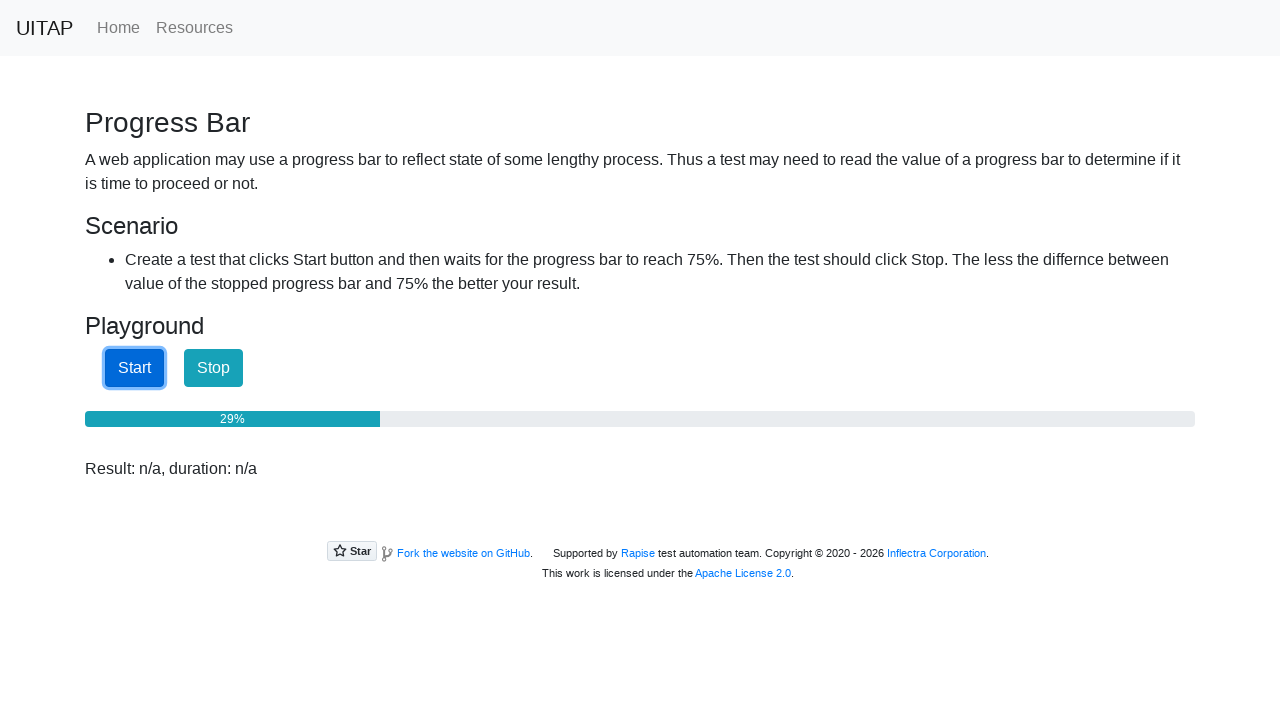

Checked progress bar value: 32%
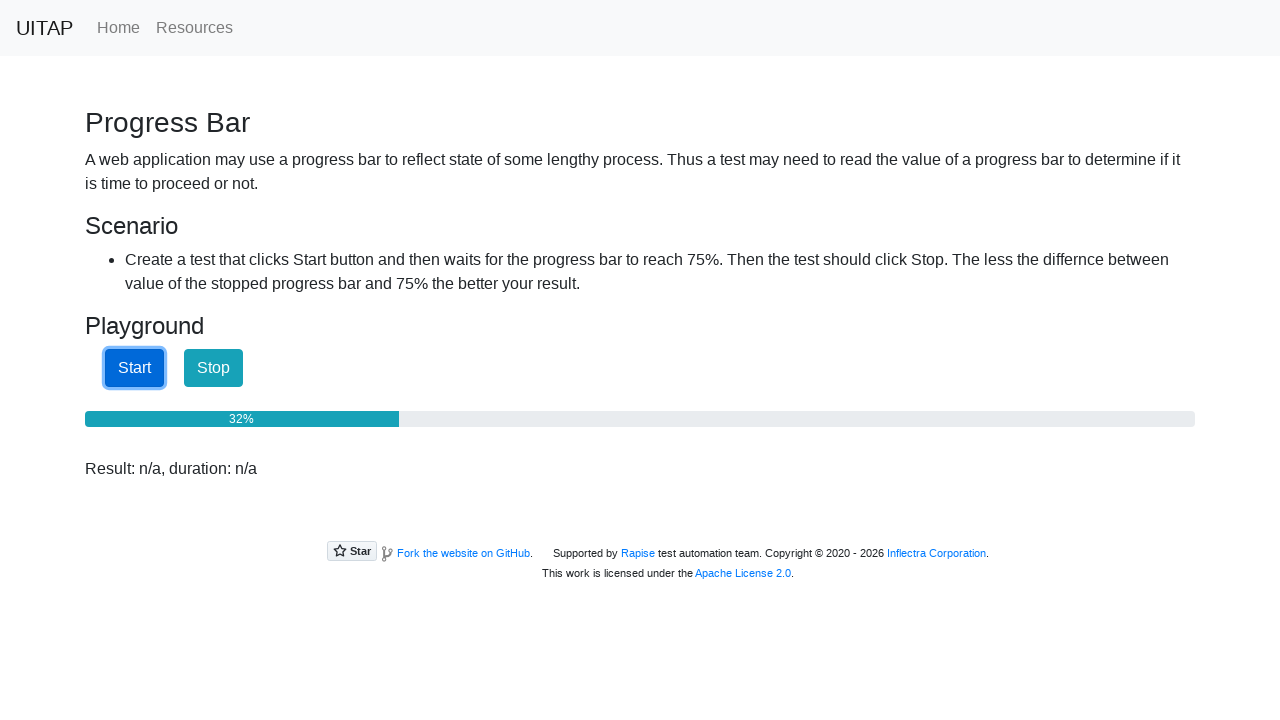

Checked progress bar value: 35%
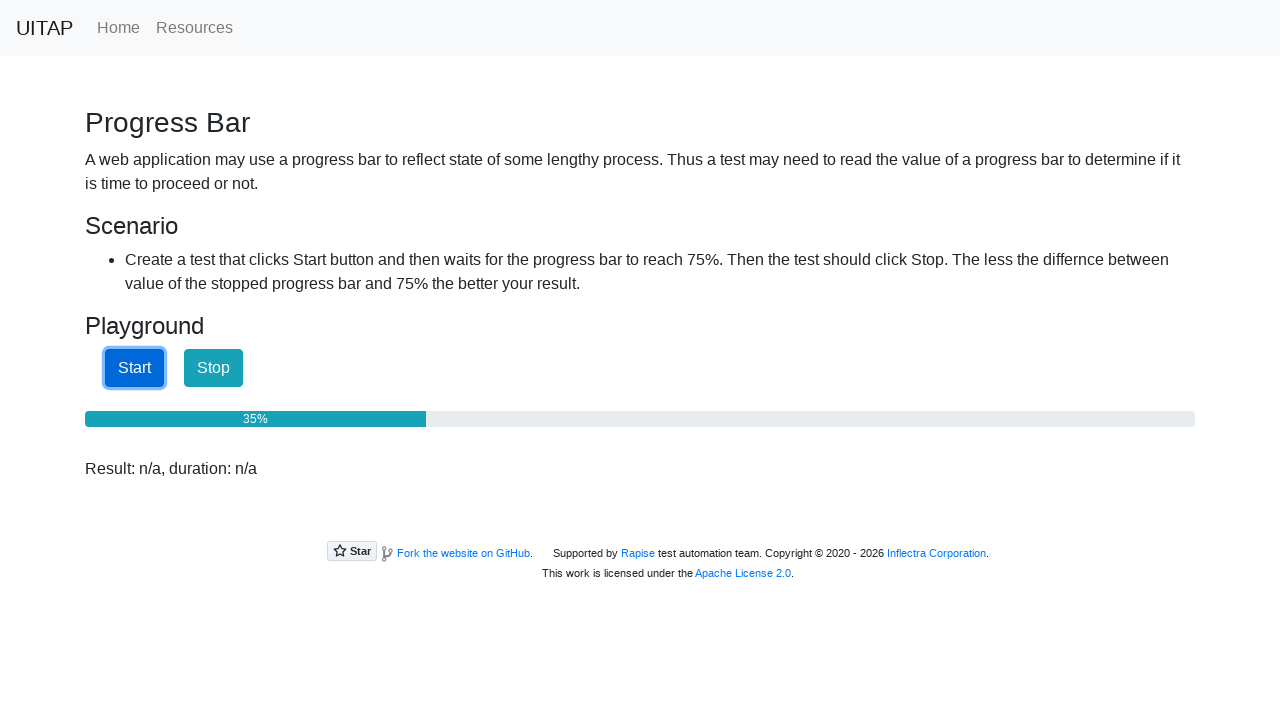

Checked progress bar value: 37%
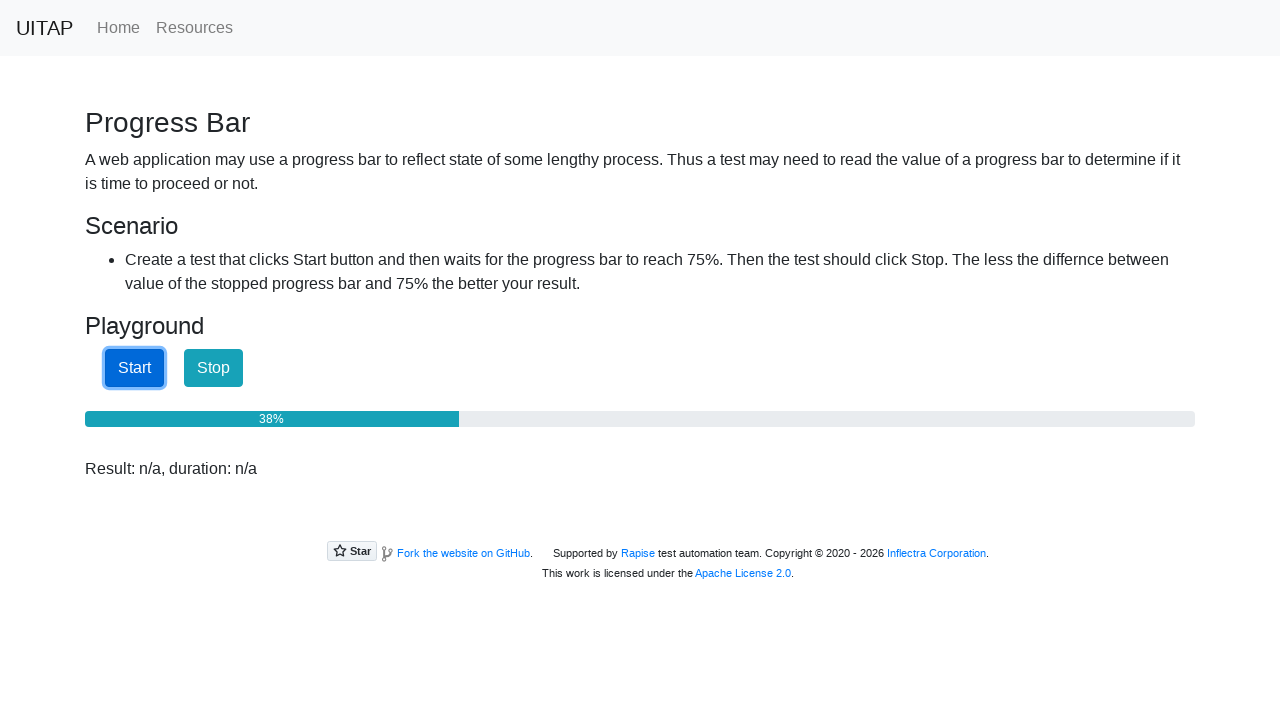

Checked progress bar value: 40%
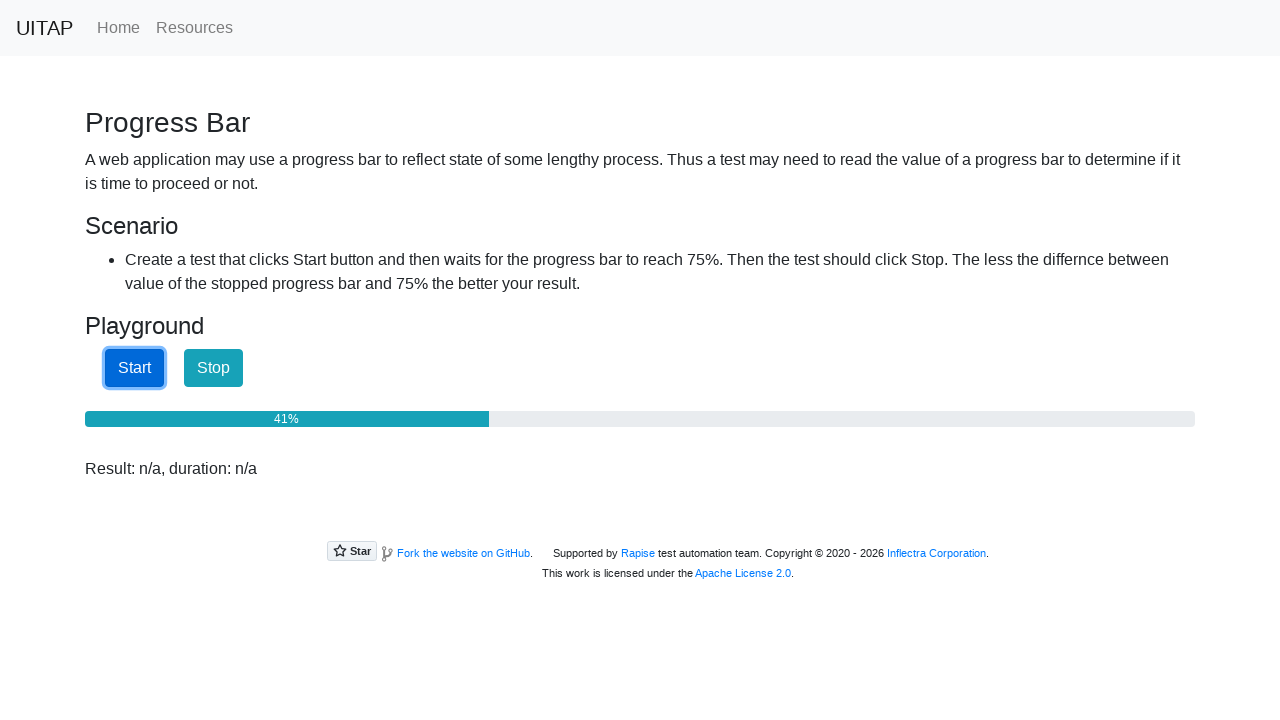

Checked progress bar value: 43%
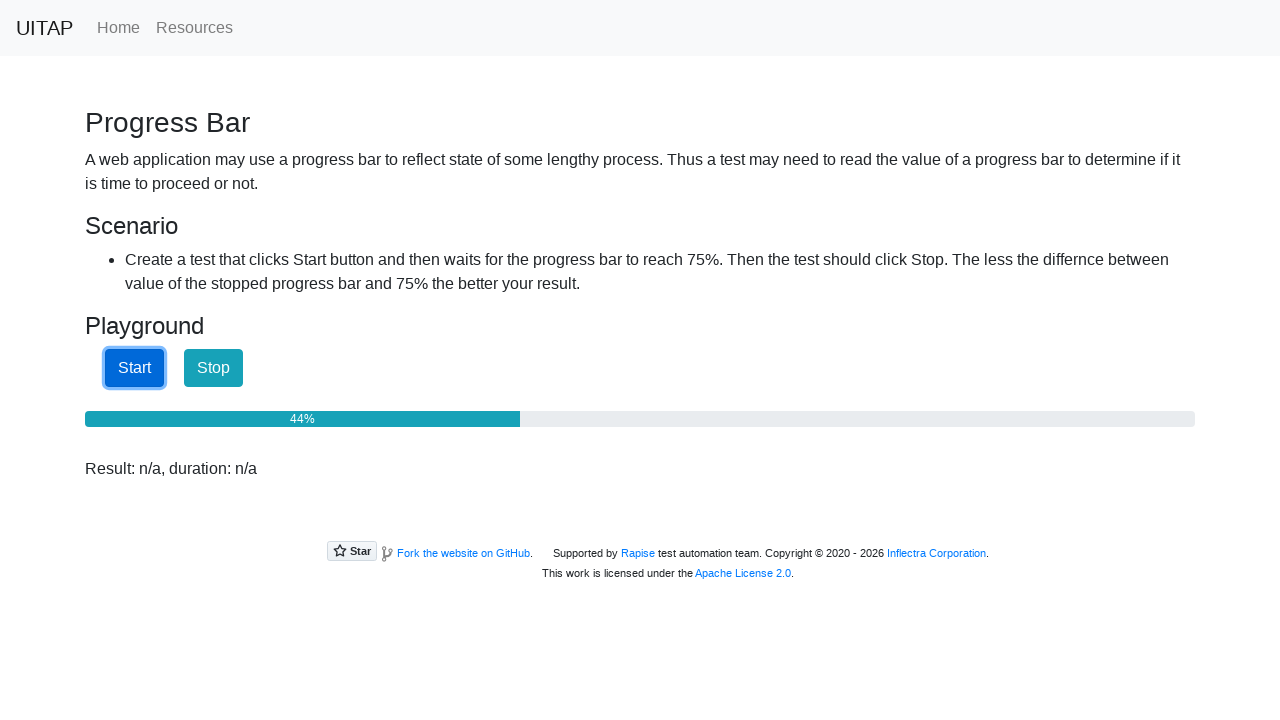

Checked progress bar value: 46%
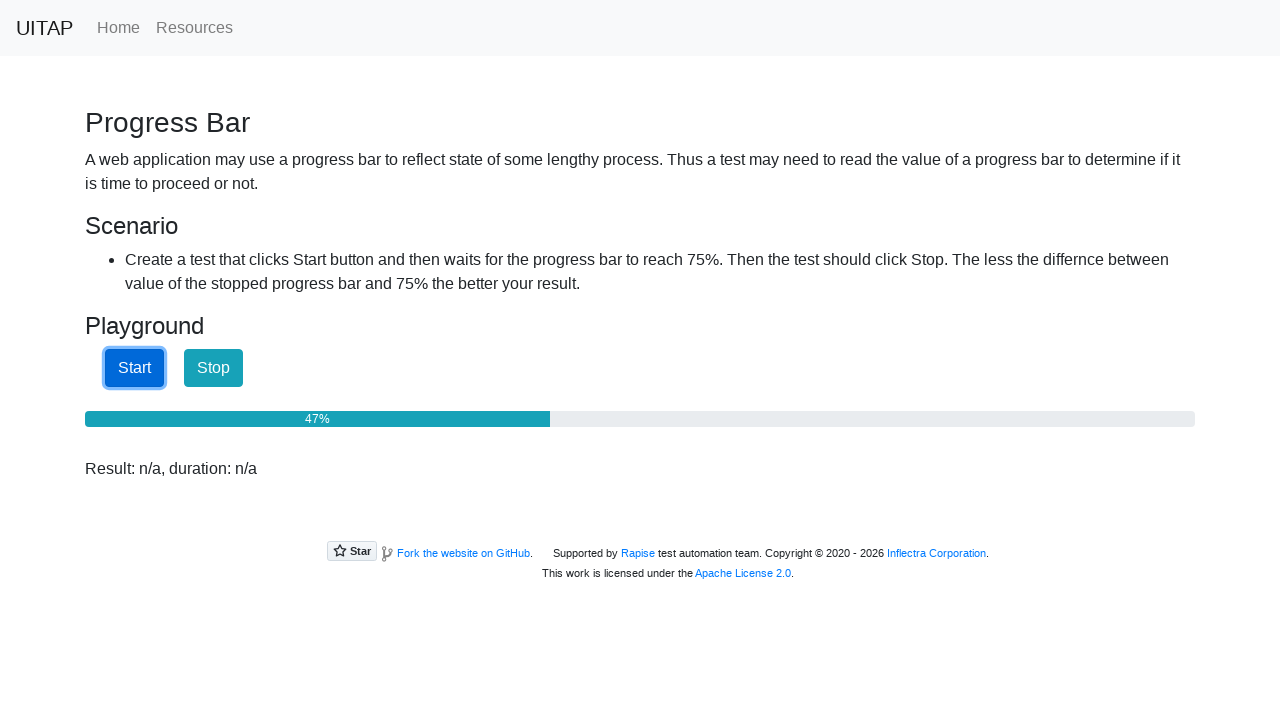

Checked progress bar value: 49%
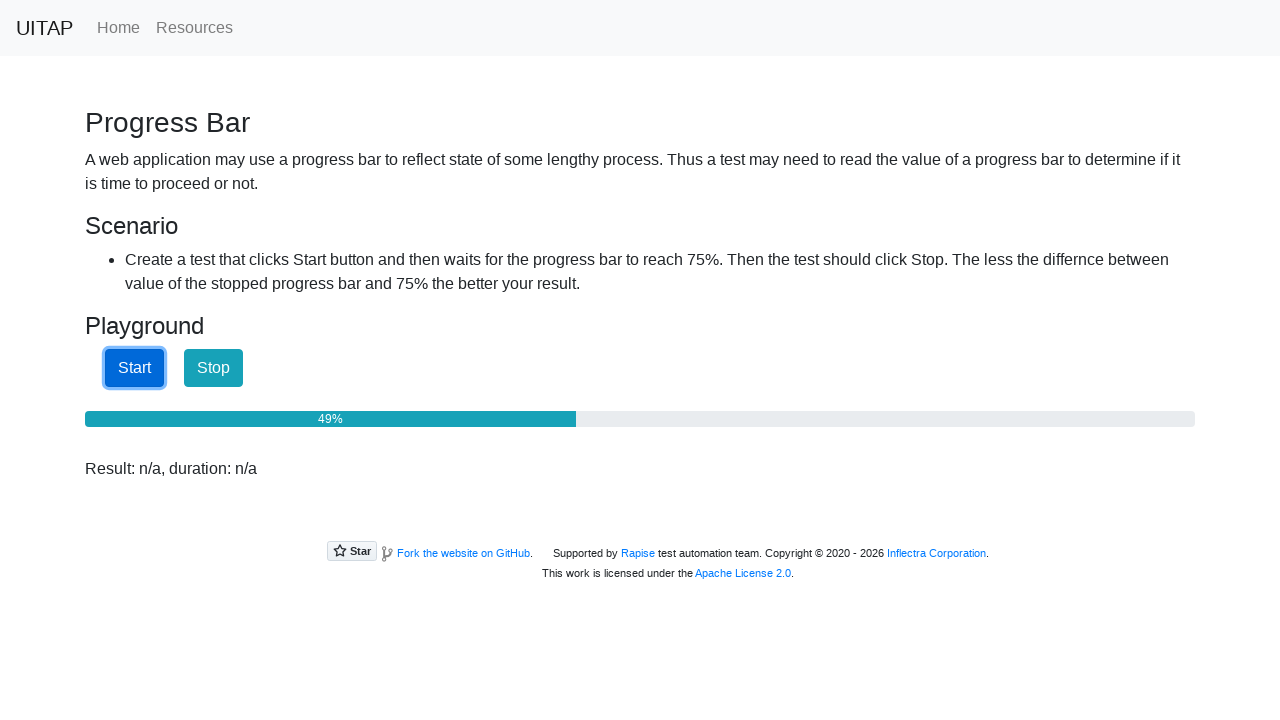

Checked progress bar value: 52%
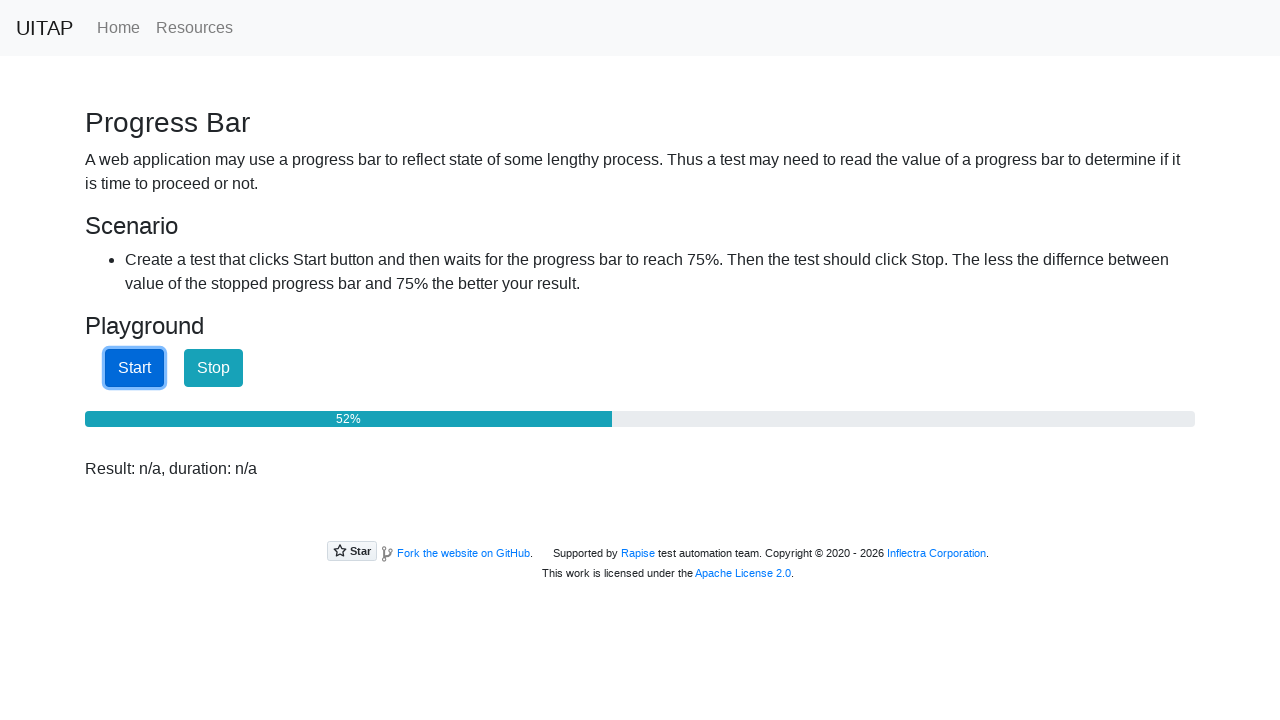

Checked progress bar value: 55%
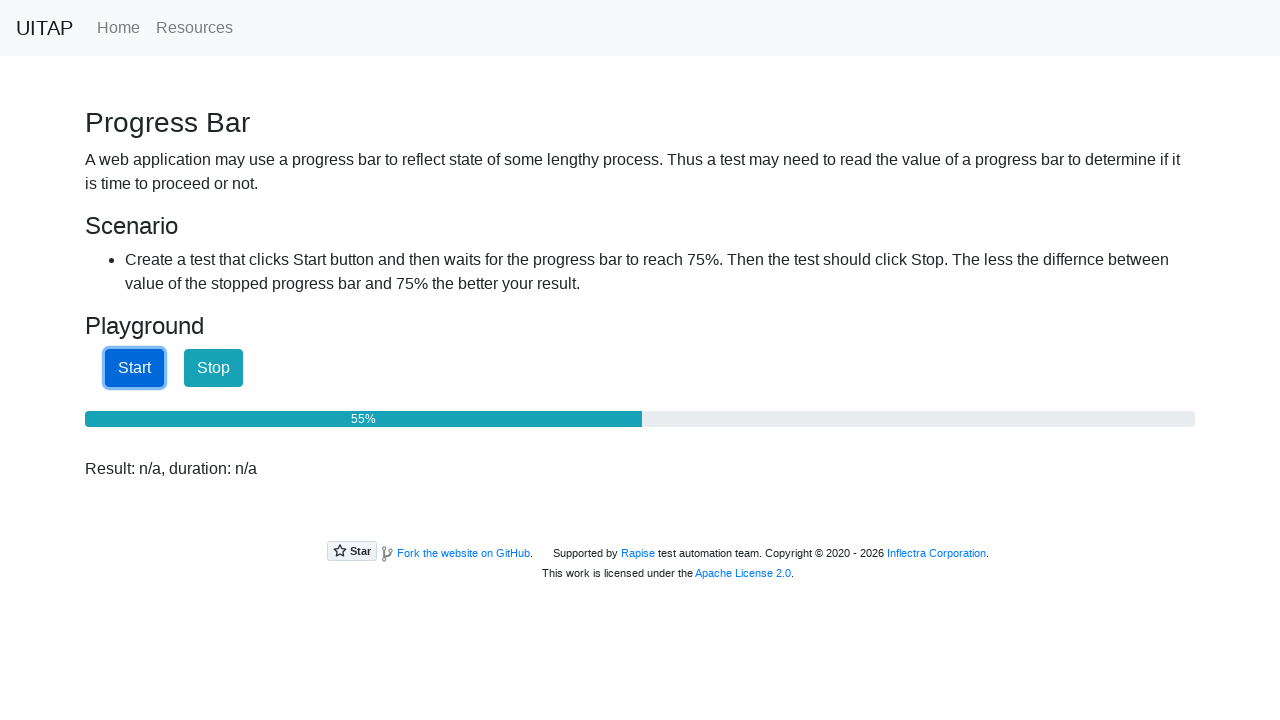

Checked progress bar value: 58%
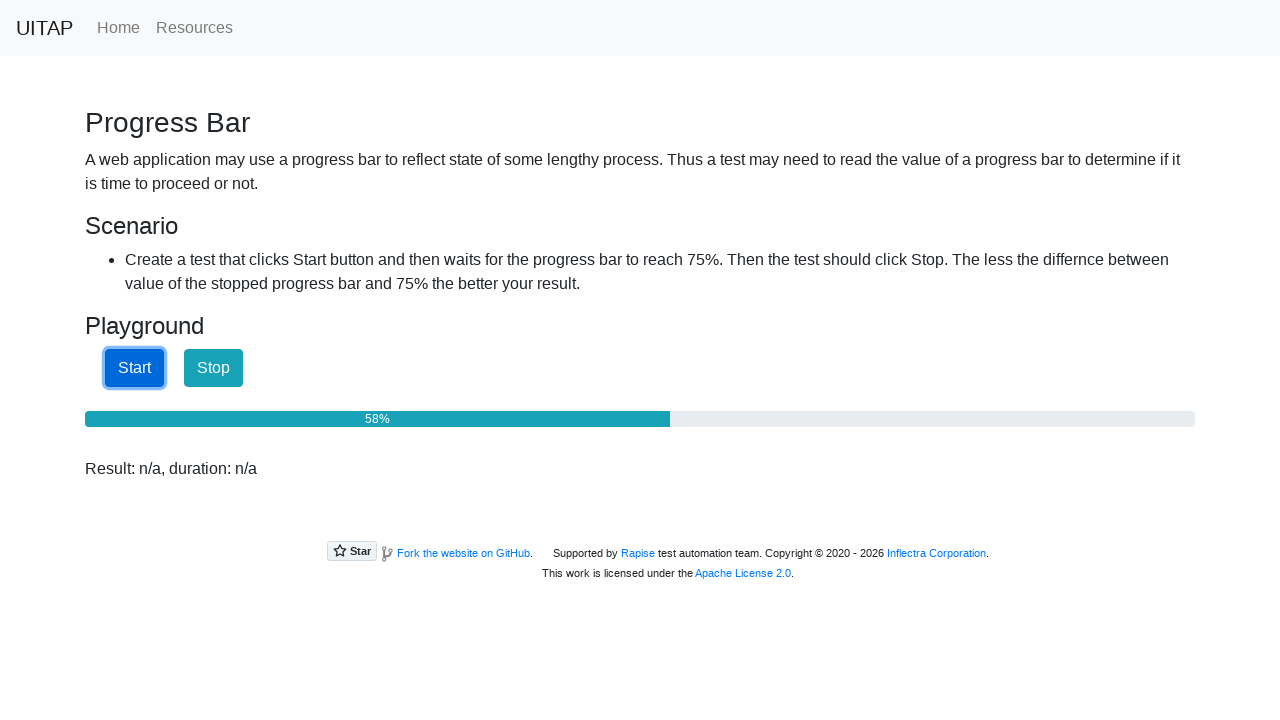

Checked progress bar value: 60%
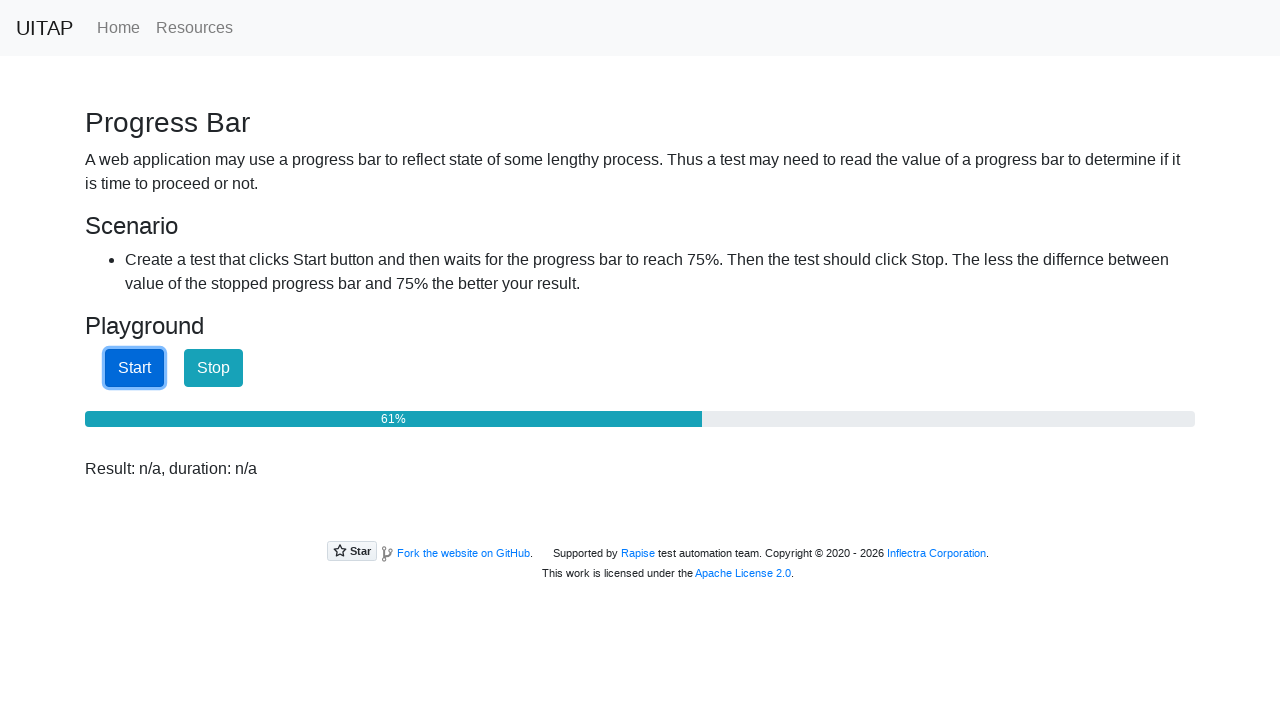

Checked progress bar value: 63%
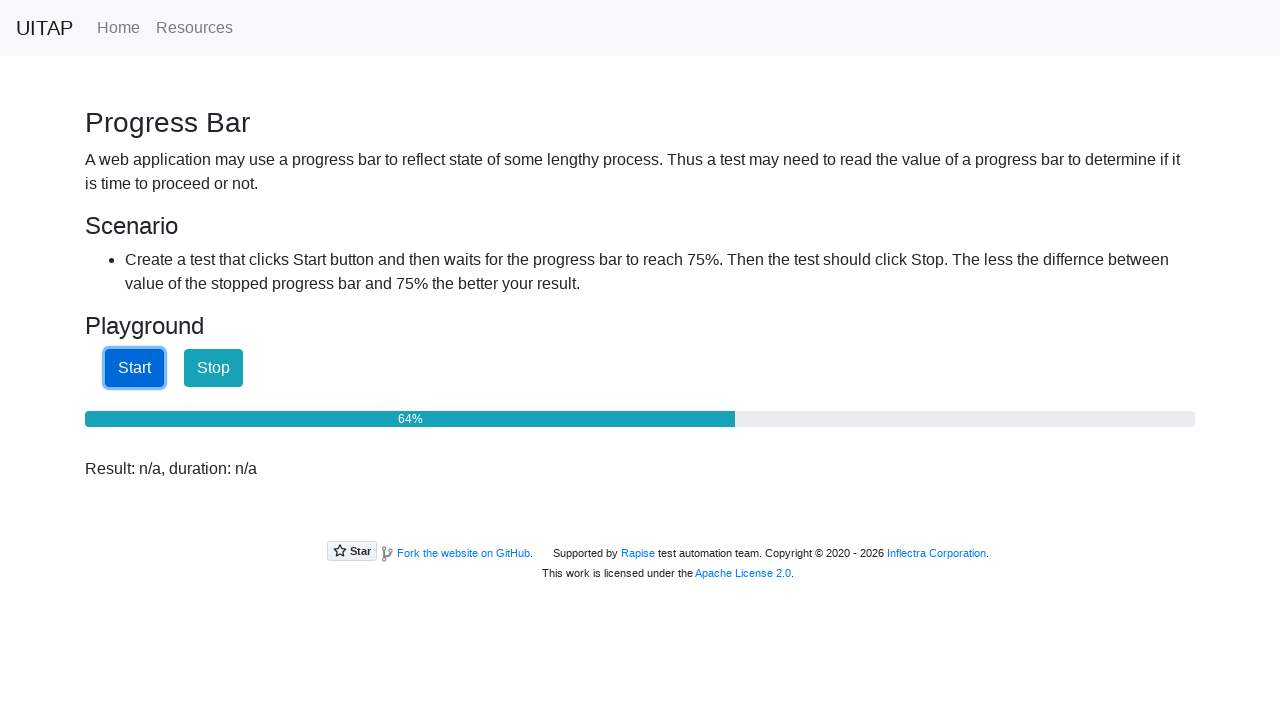

Checked progress bar value: 66%
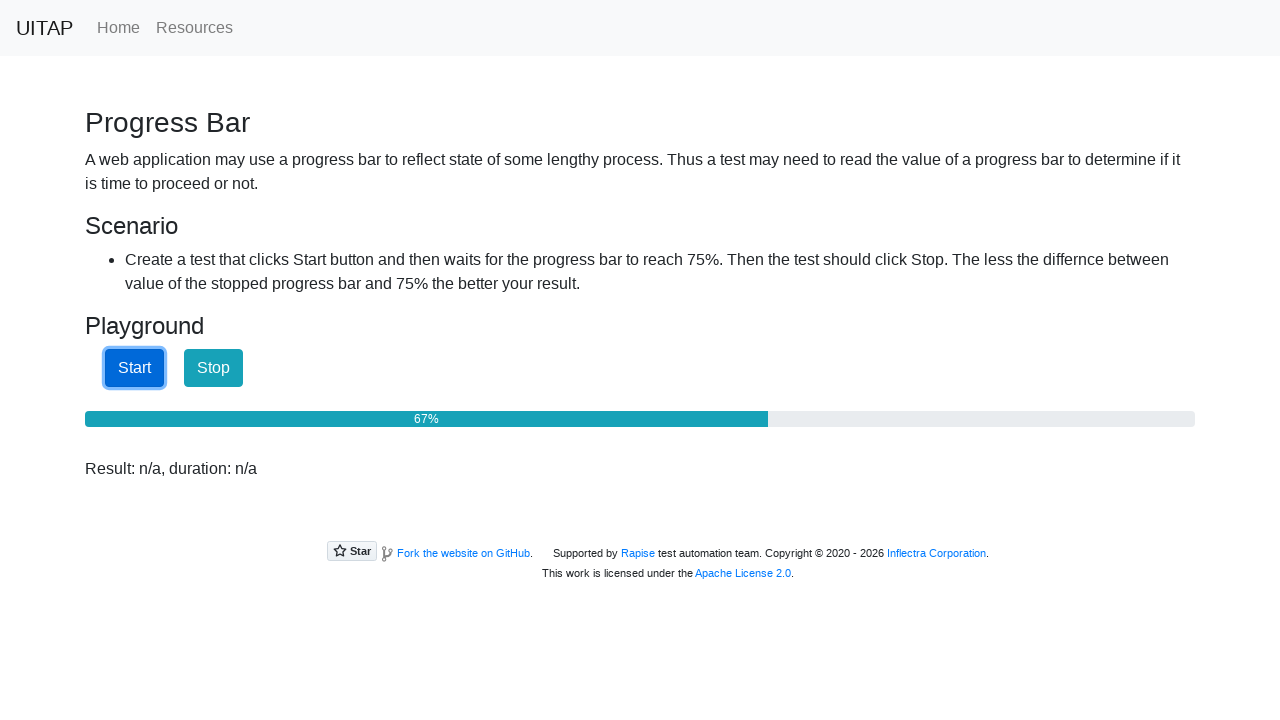

Checked progress bar value: 70%
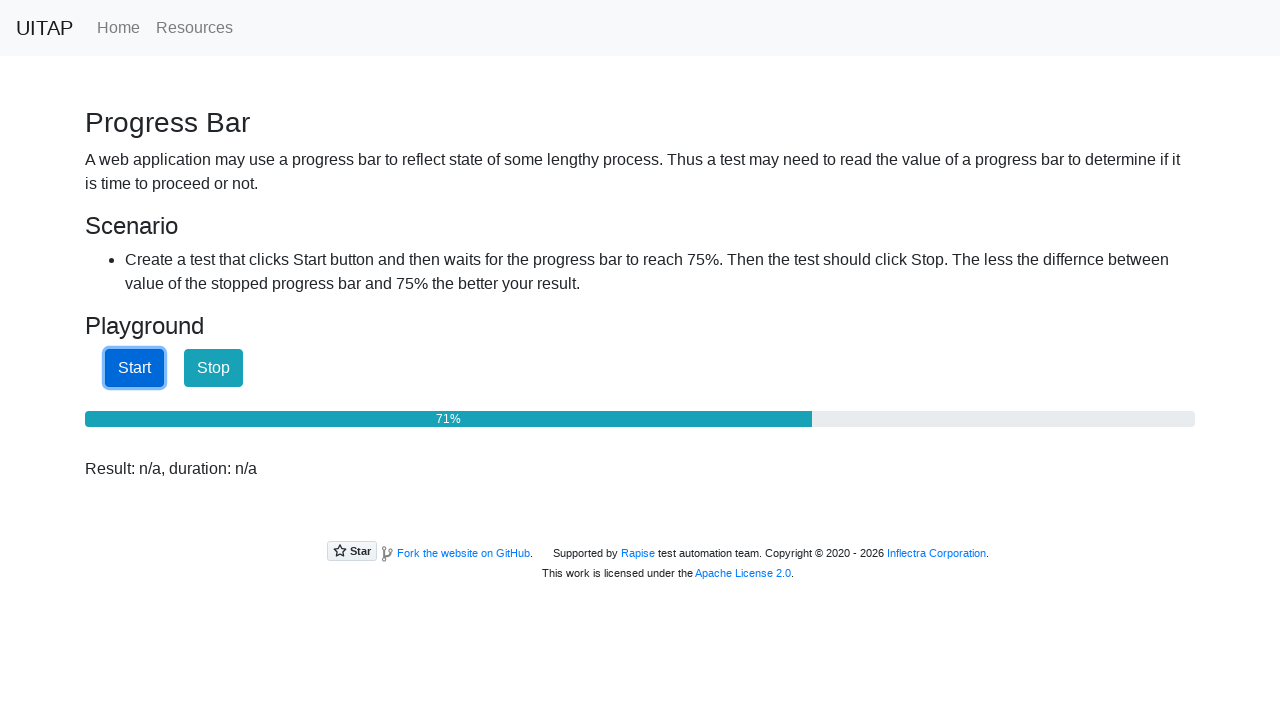

Checked progress bar value: 73%
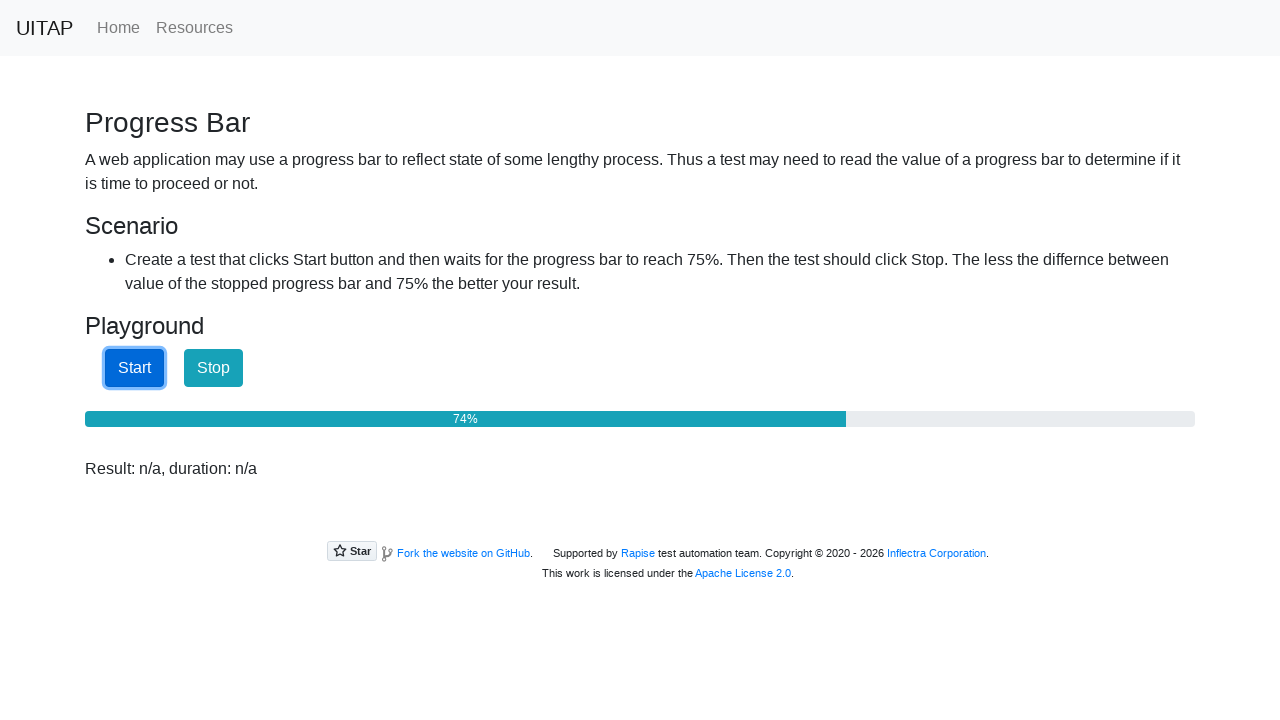

Checked progress bar value: 76%
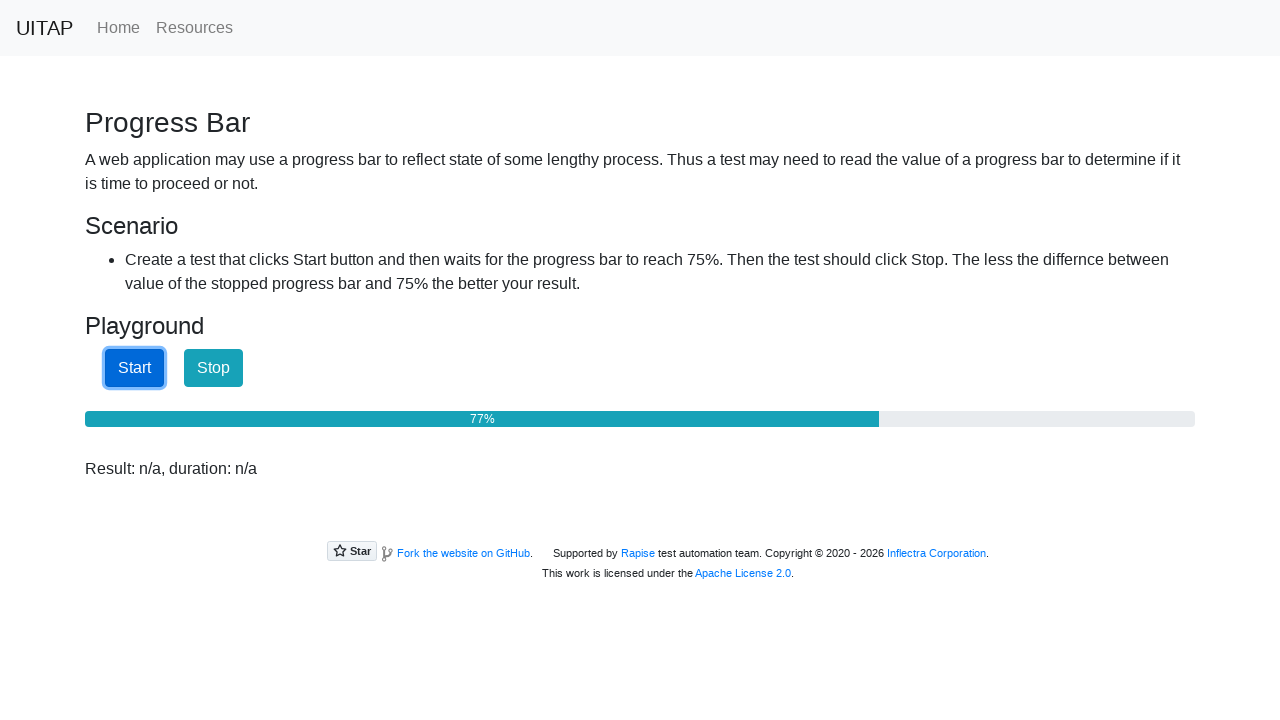

Clicked stop button when progress reached 75% at (214, 368) on #stopButton
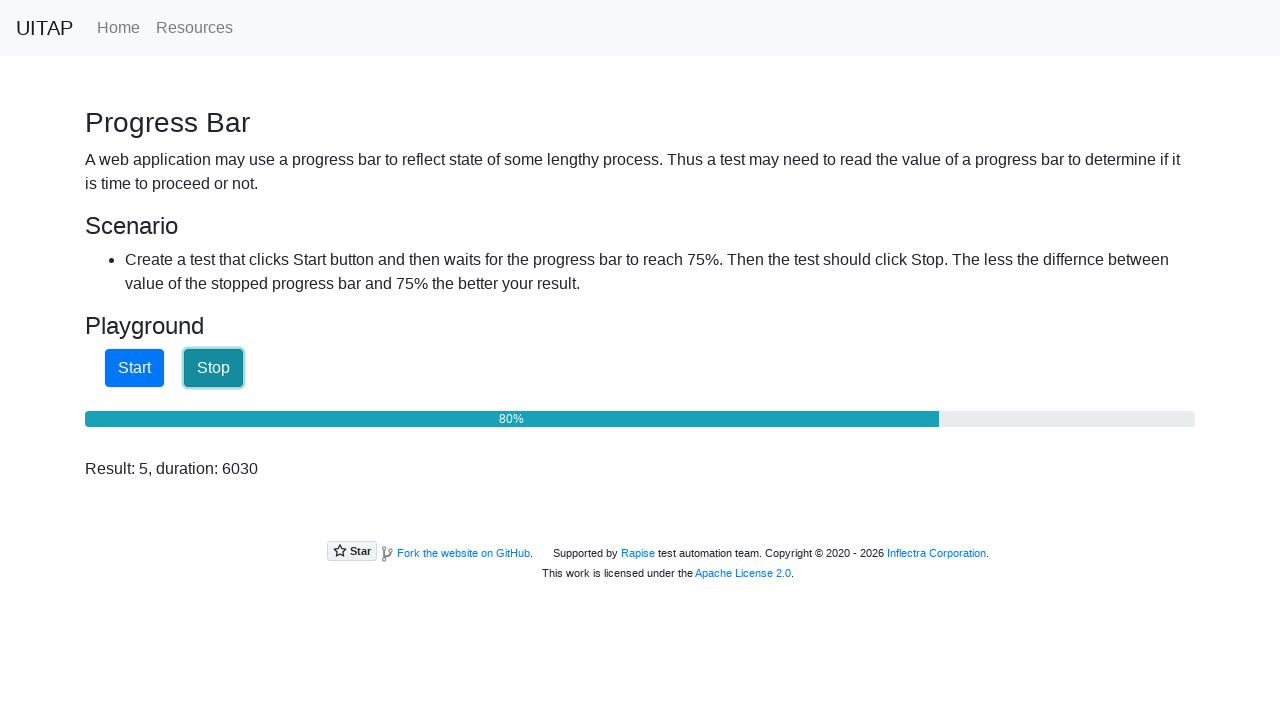

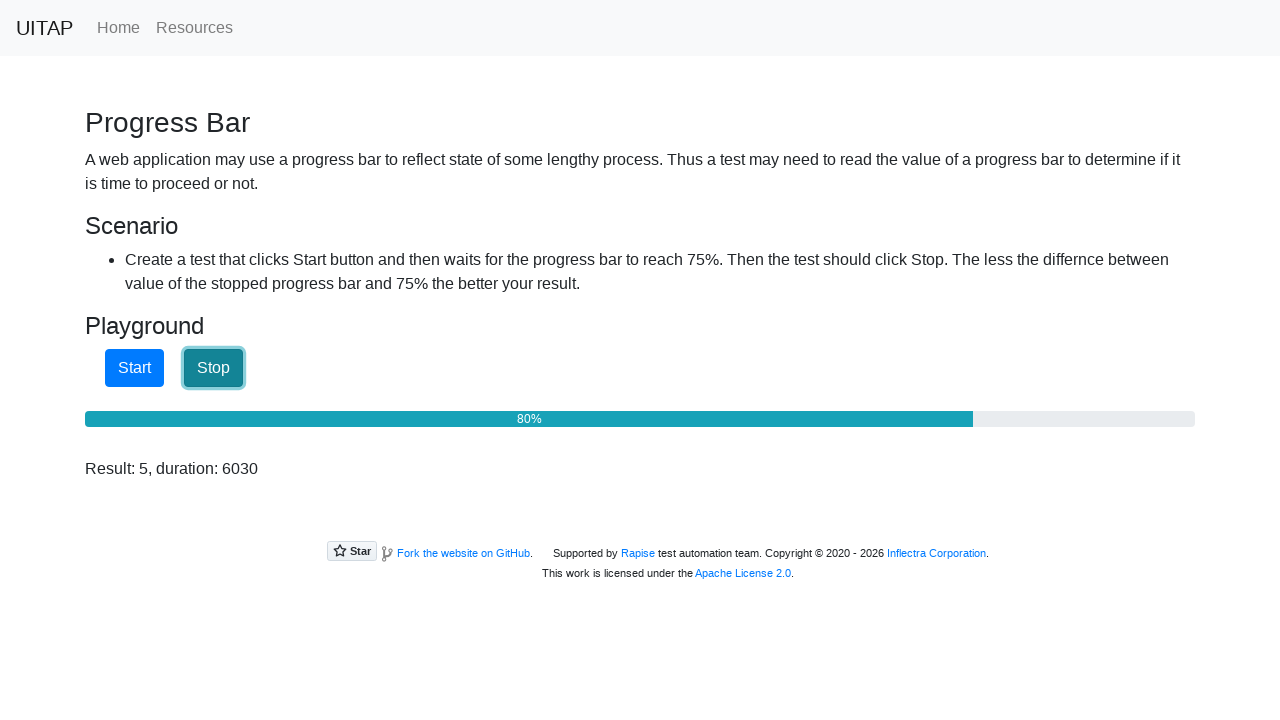